Tests navigation to the Starbucks account creation page by clicking the "Join now" link and verifying the URL

Starting URL: https://www.starbucks.com

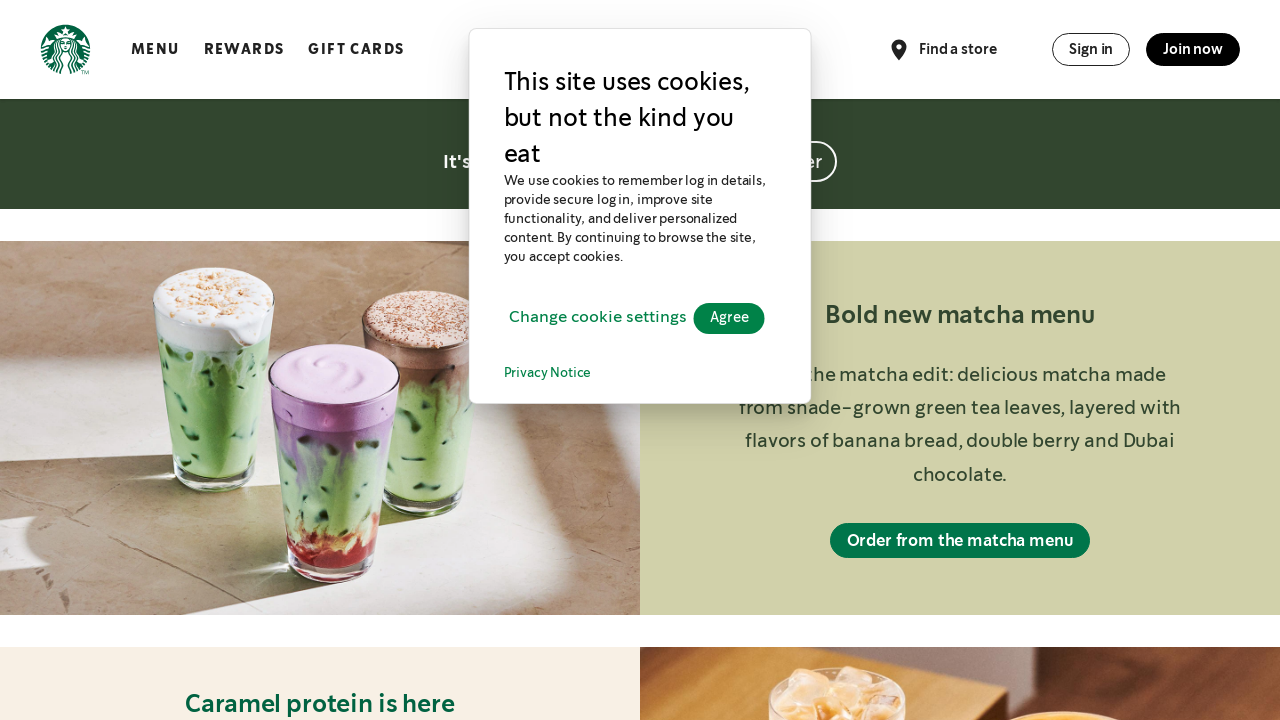

Clicked 'Join now' link to navigate to account creation at (1193, 49) on xpath=//*[contains(text(), 'Join now')]
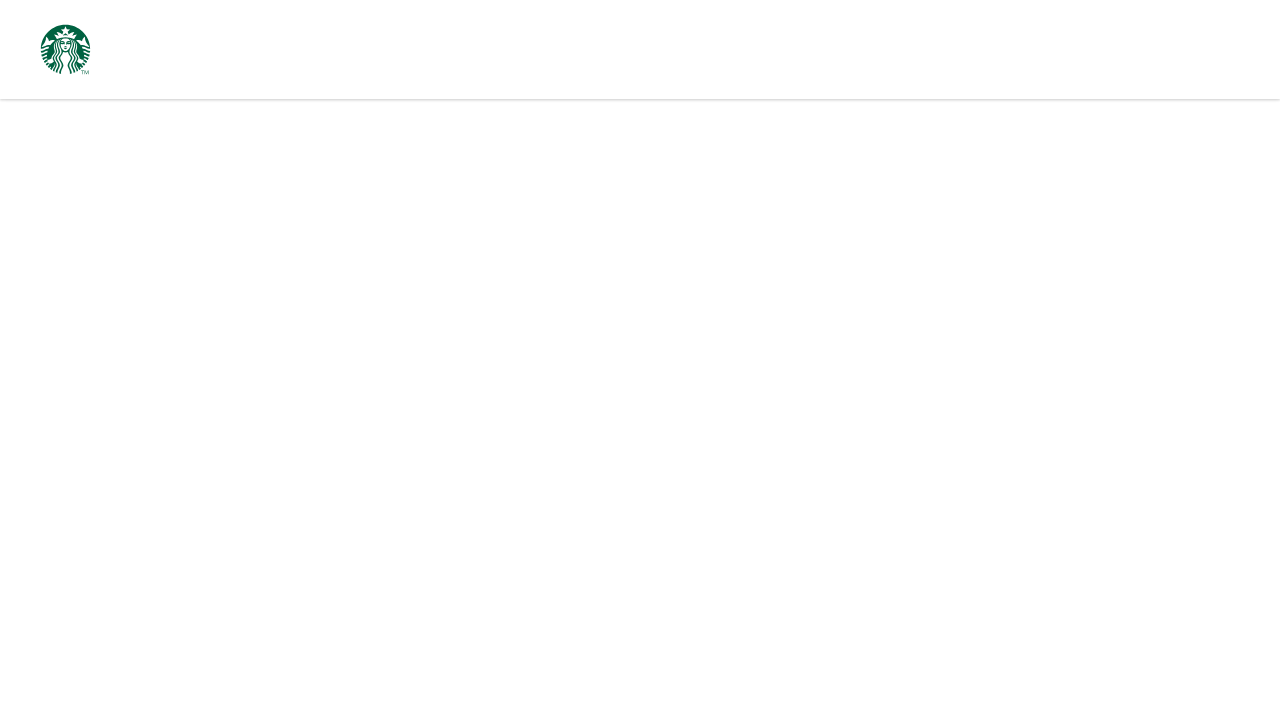

Verified navigation to Starbucks account creation page at https://www.starbucks.com/account/create
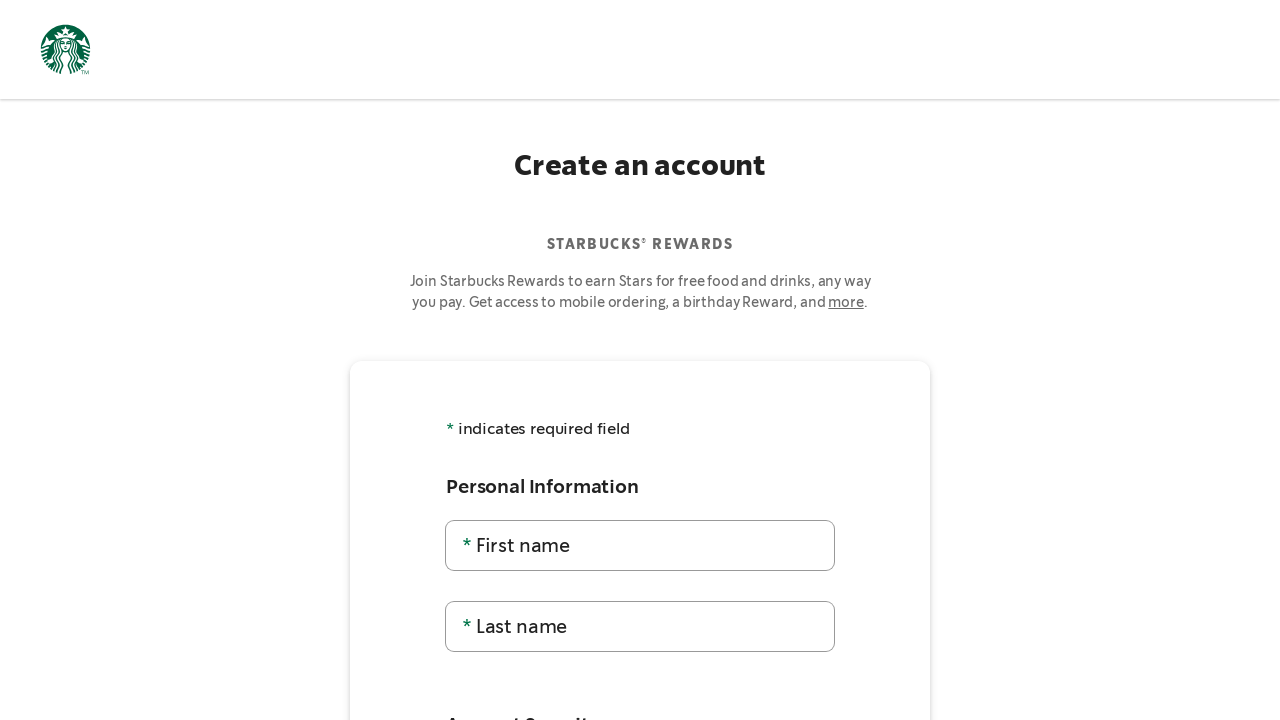

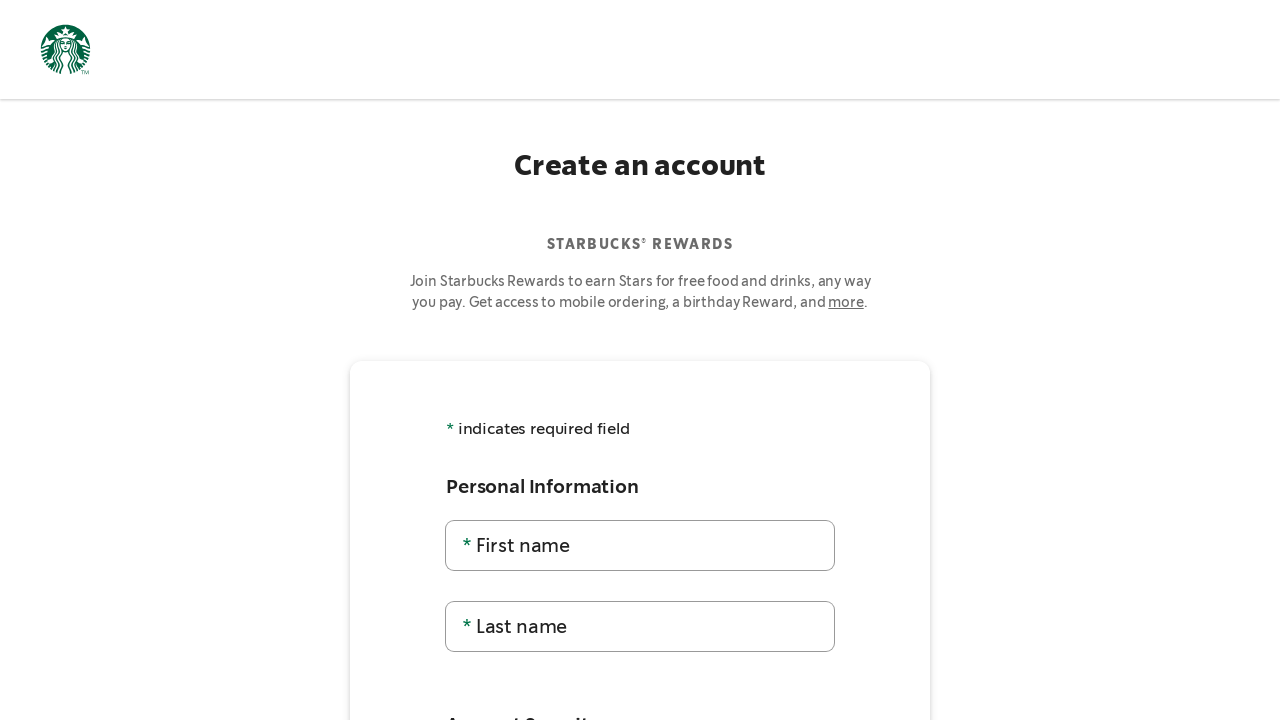